Tests that clicking the Sign Up button displays the username input field on the registration form

Starting URL: https://rad-naiad-d04419.netlify.app/posts

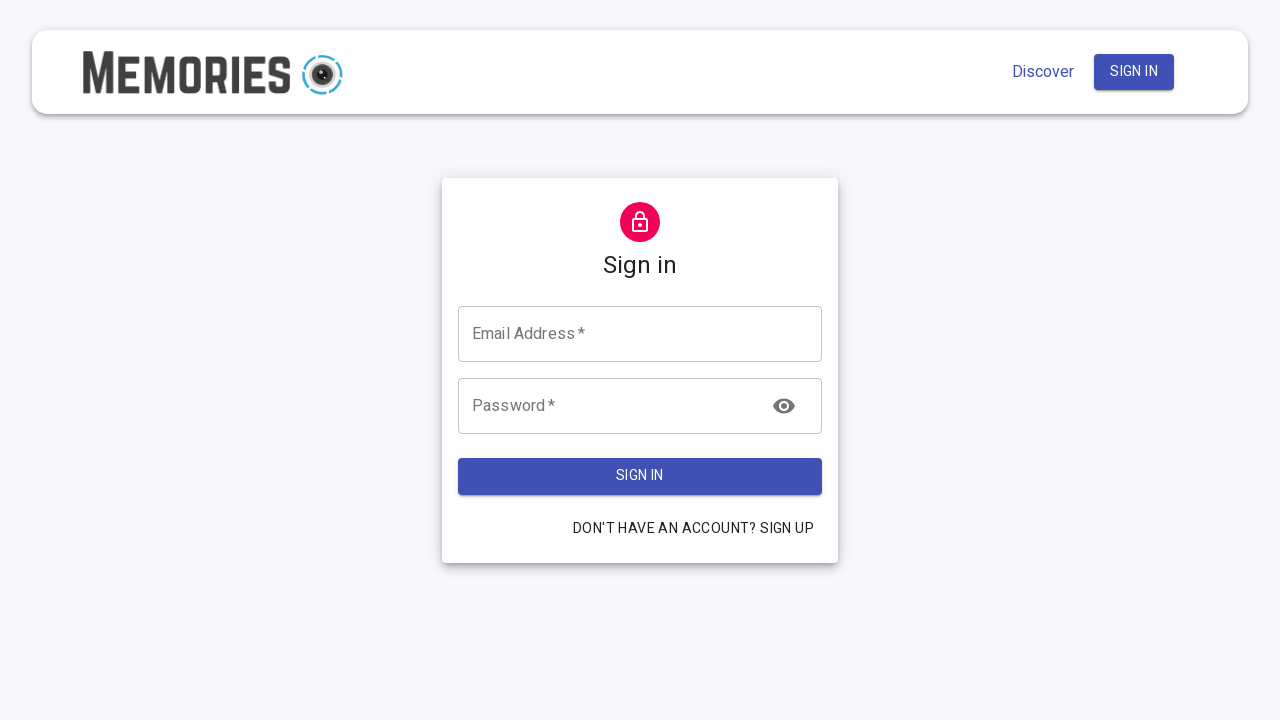

Clicked the Sign Up button to switch to signup form at (694, 529) on xpath=//*[@id="root"]/div/main/div/form/div[2]/div/button/span[1]
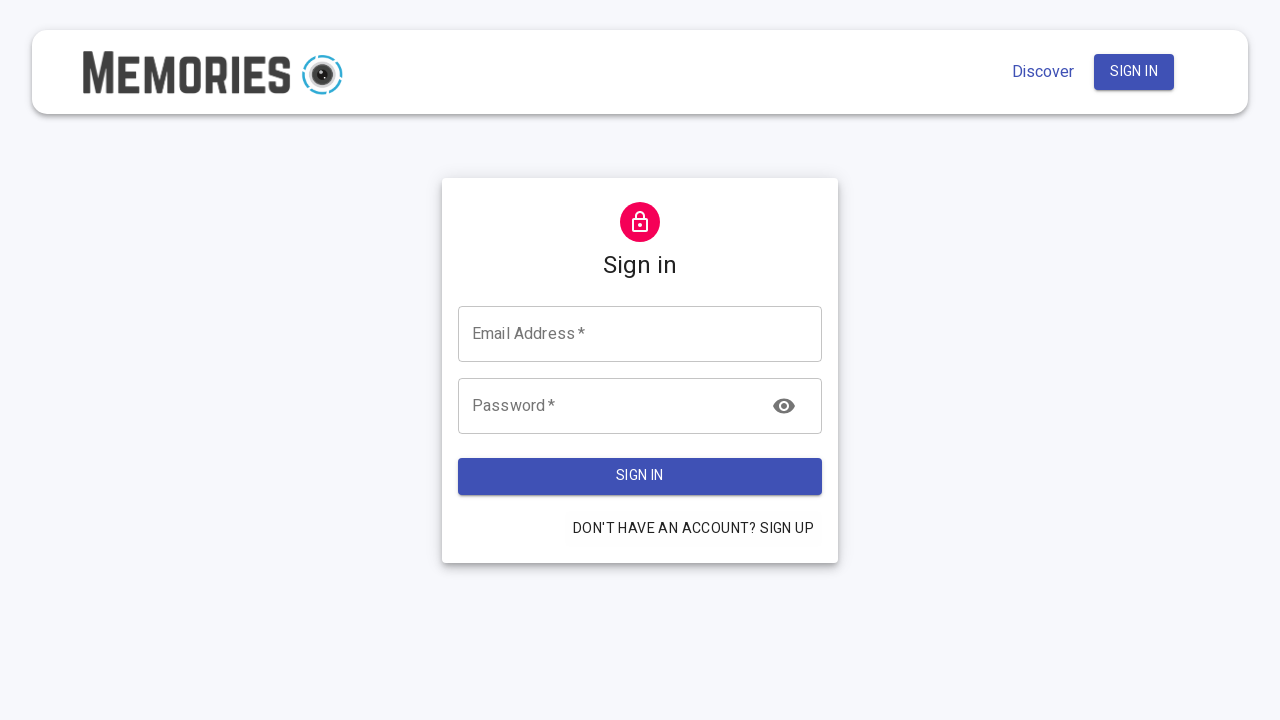

Username input field appeared on the registration form
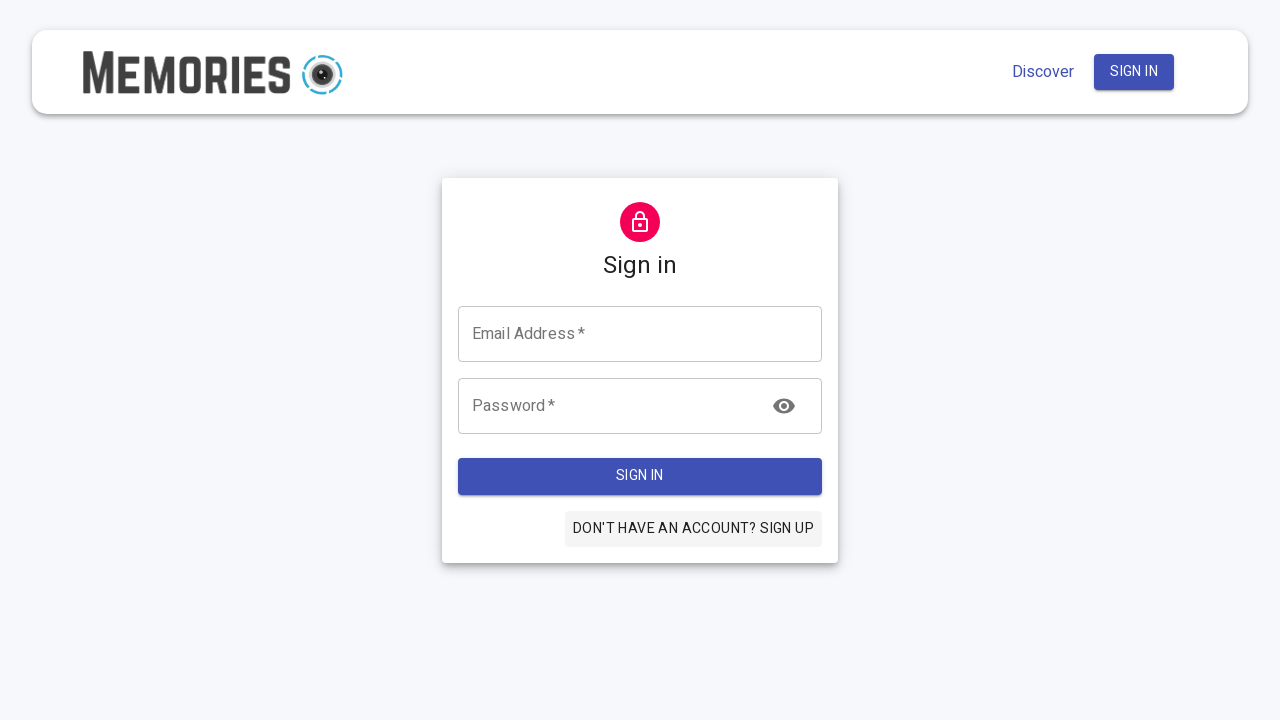

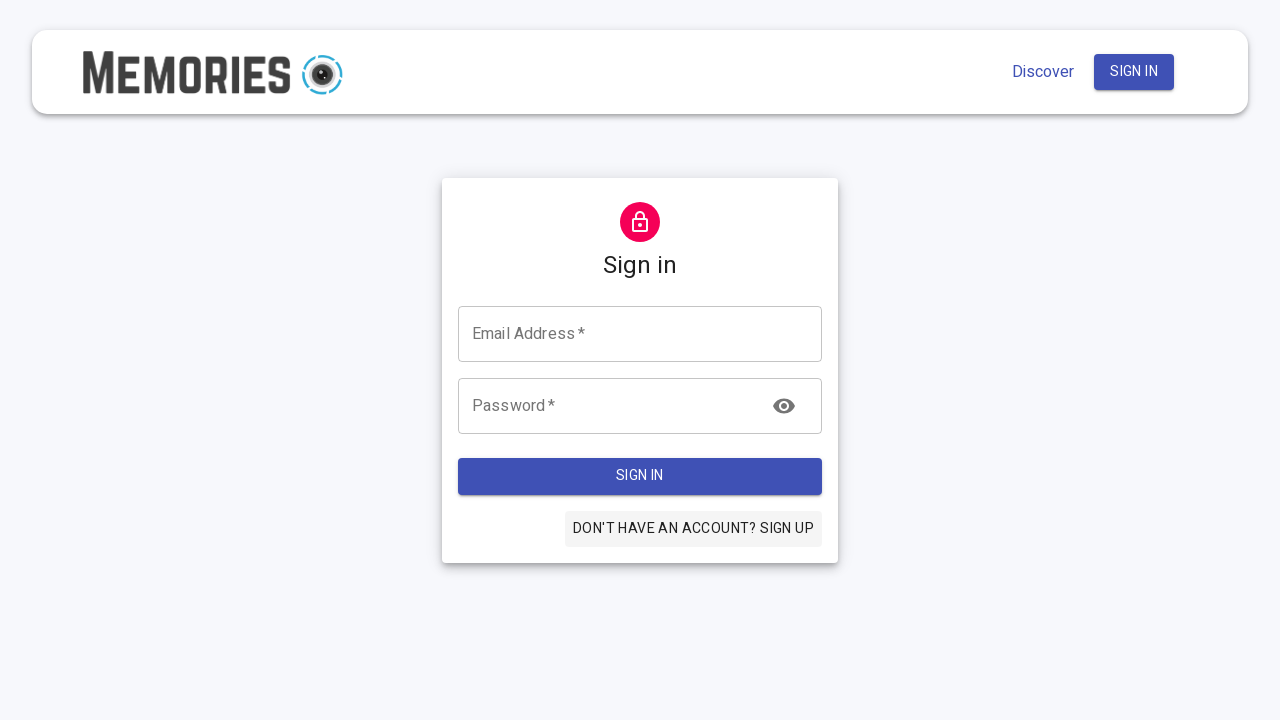